Tests the navigation menu functionality on demoblaze.com by clicking the home button, opening and closing the contact modal, opening and closing the about us modal, and opening and closing the signup modal.

Starting URL: https://demoblaze.com

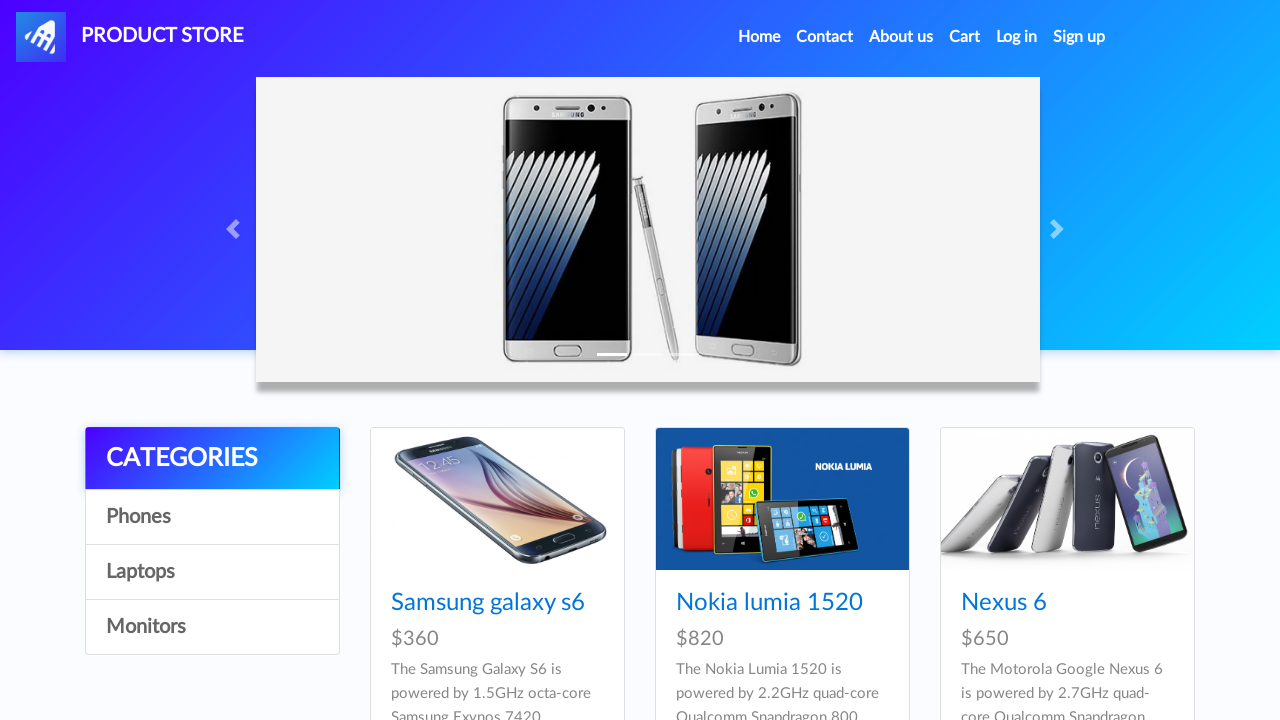

Clicked Home button in navigation menu at (759, 37) on a.nav-link:has-text('Home')
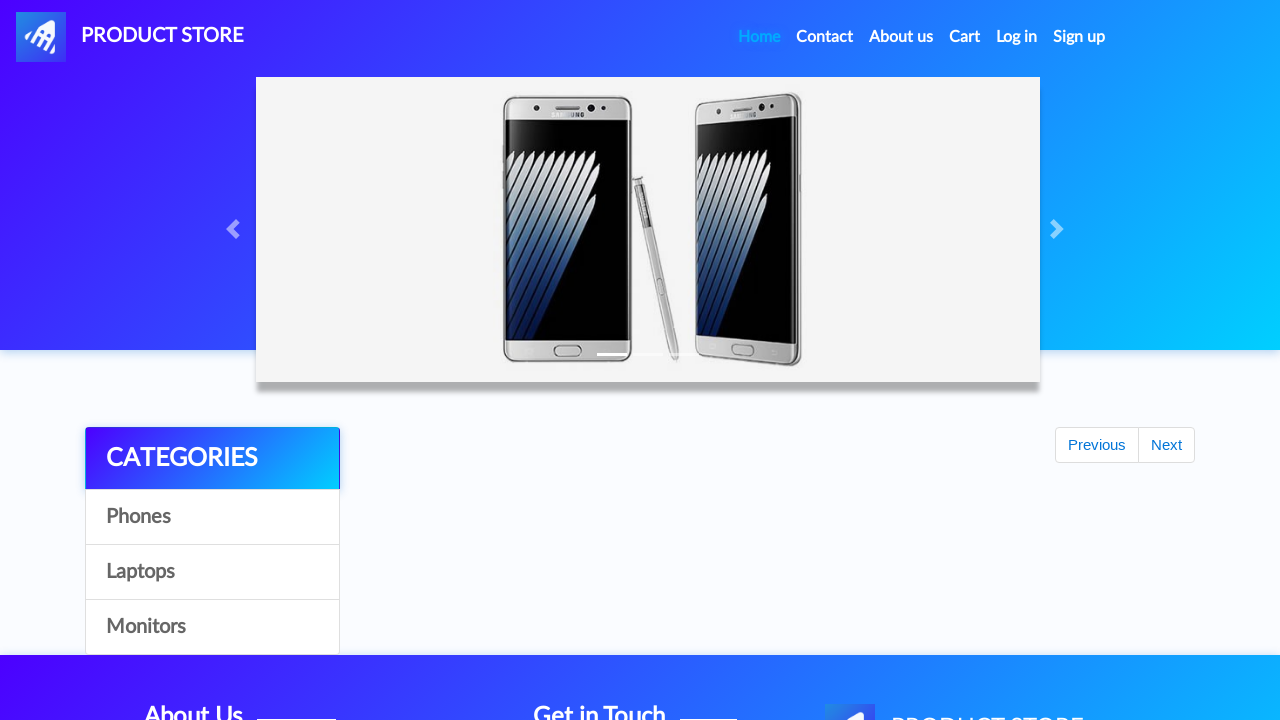

Waited 1 second after clicking Home button
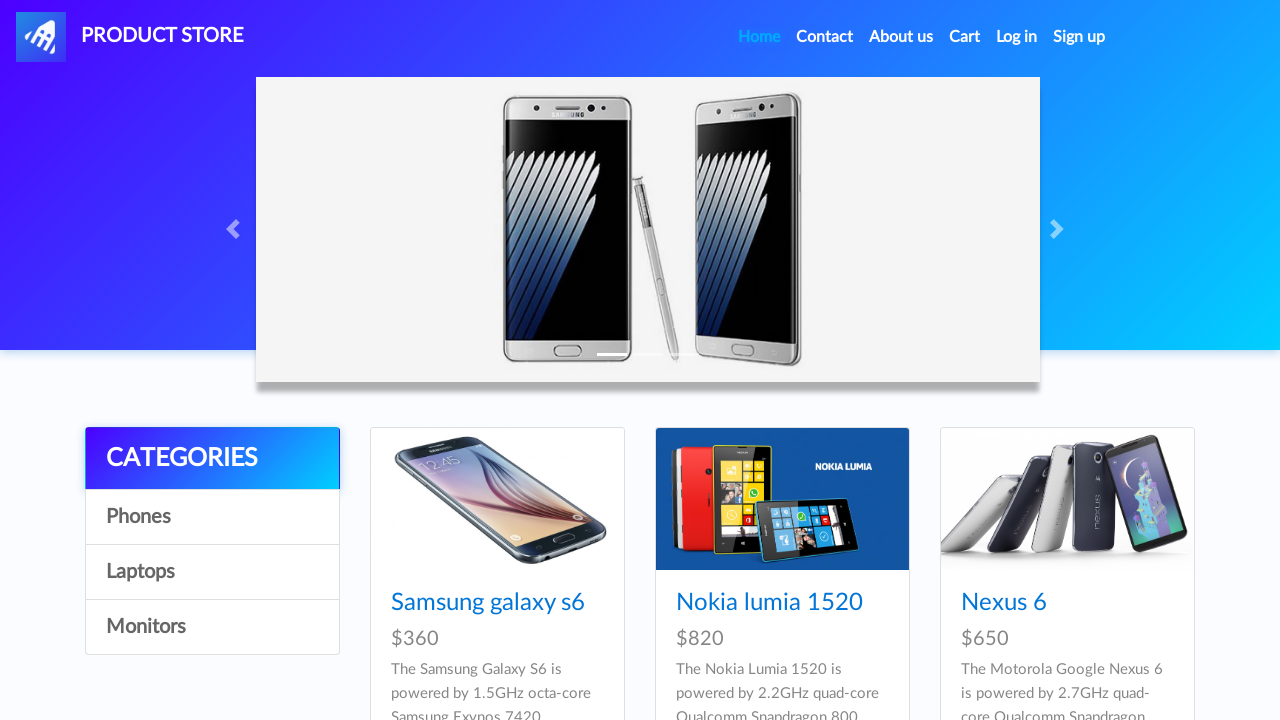

Clicked Contact link to open contact modal at (825, 37) on a[data-target='#exampleModal']
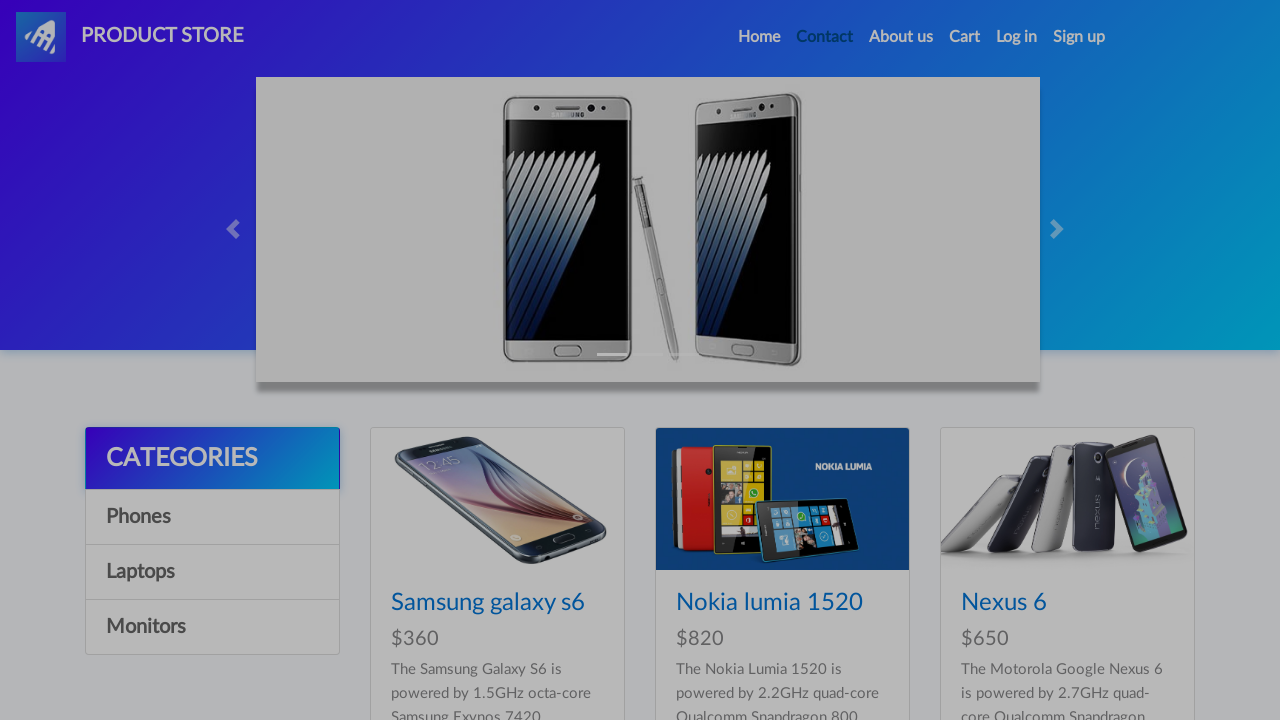

Contact modal opened and became visible
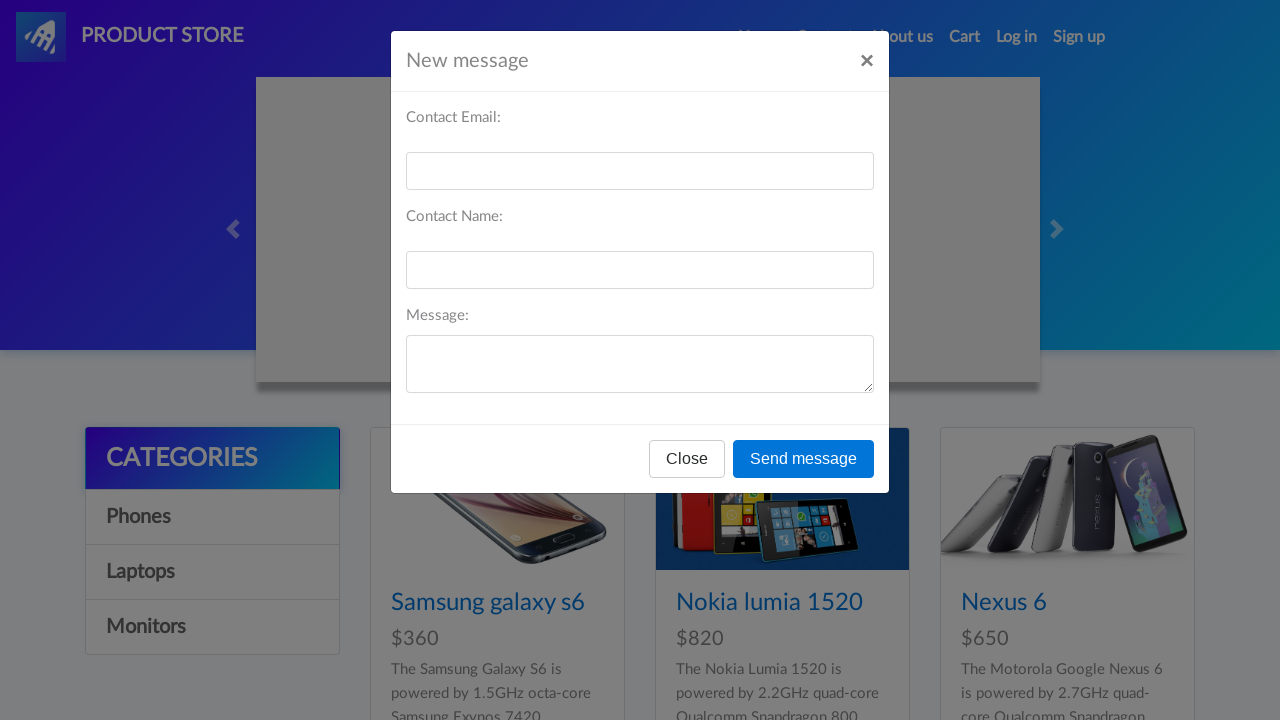

Clicked close button to close contact modal at (687, 459) on #exampleModal .btn-secondary
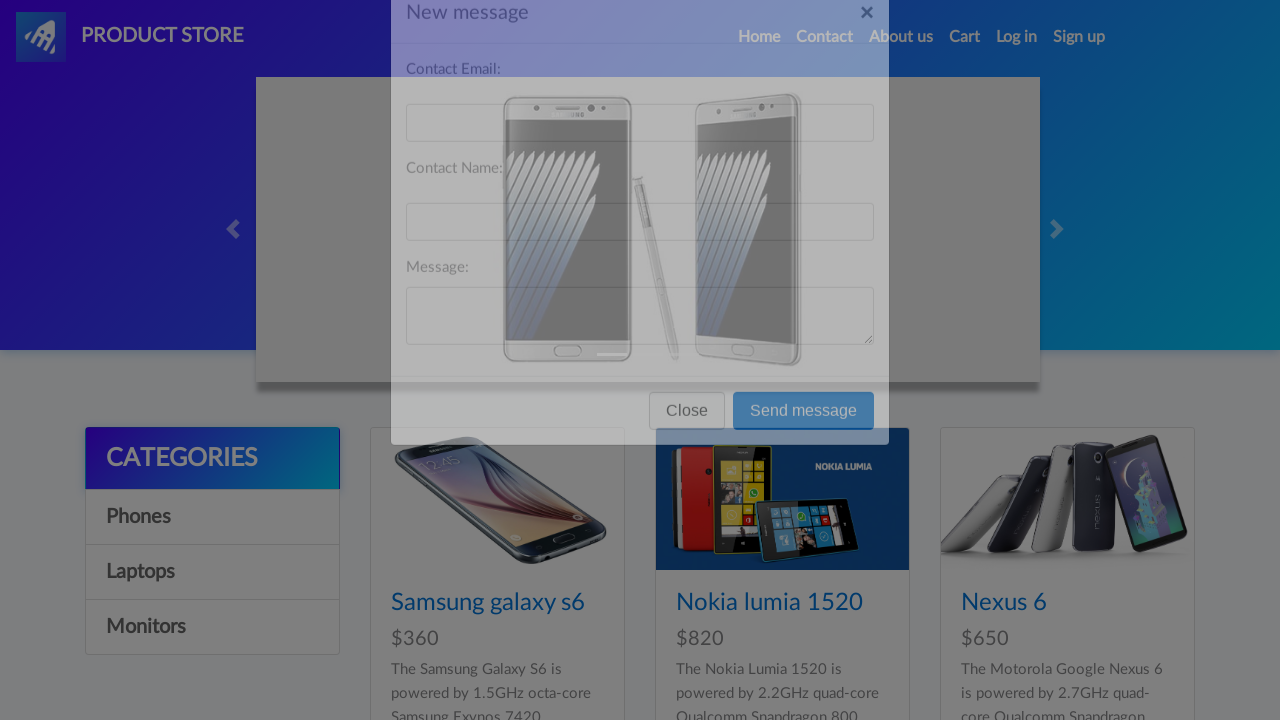

Waited 1 second after closing contact modal
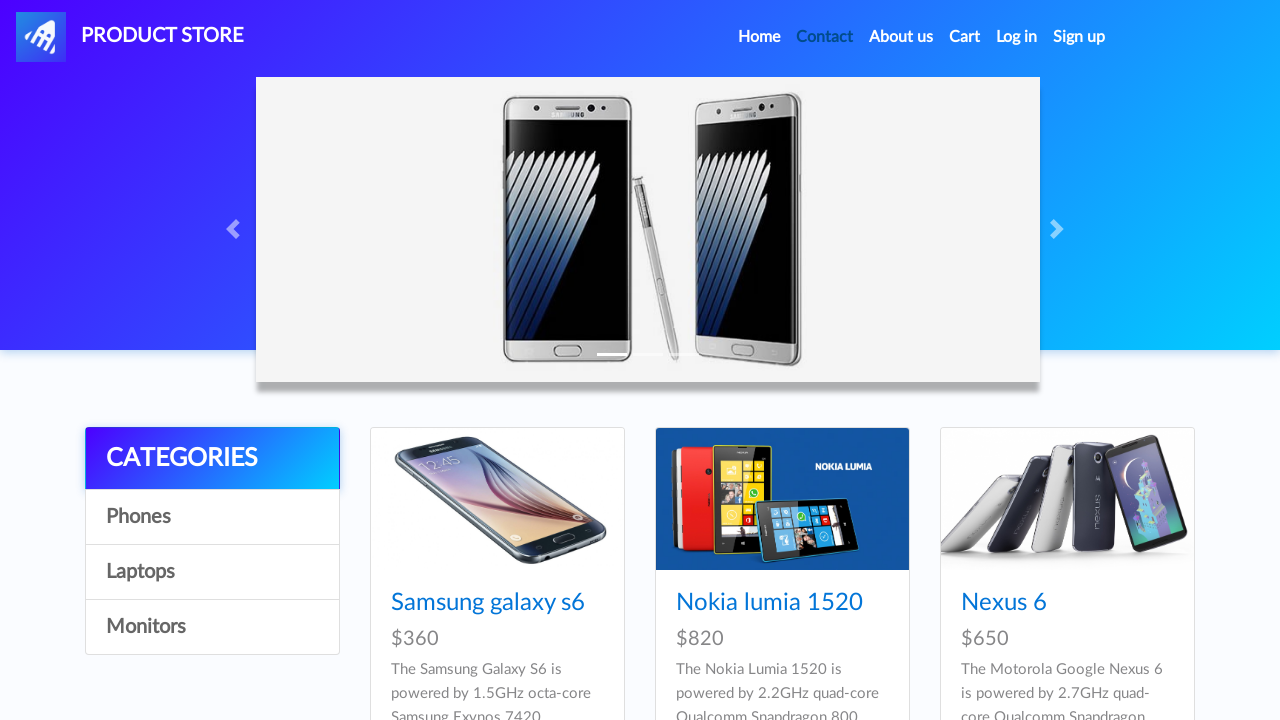

Clicked About Us link to open about us modal at (901, 37) on a[data-target='#videoModal']
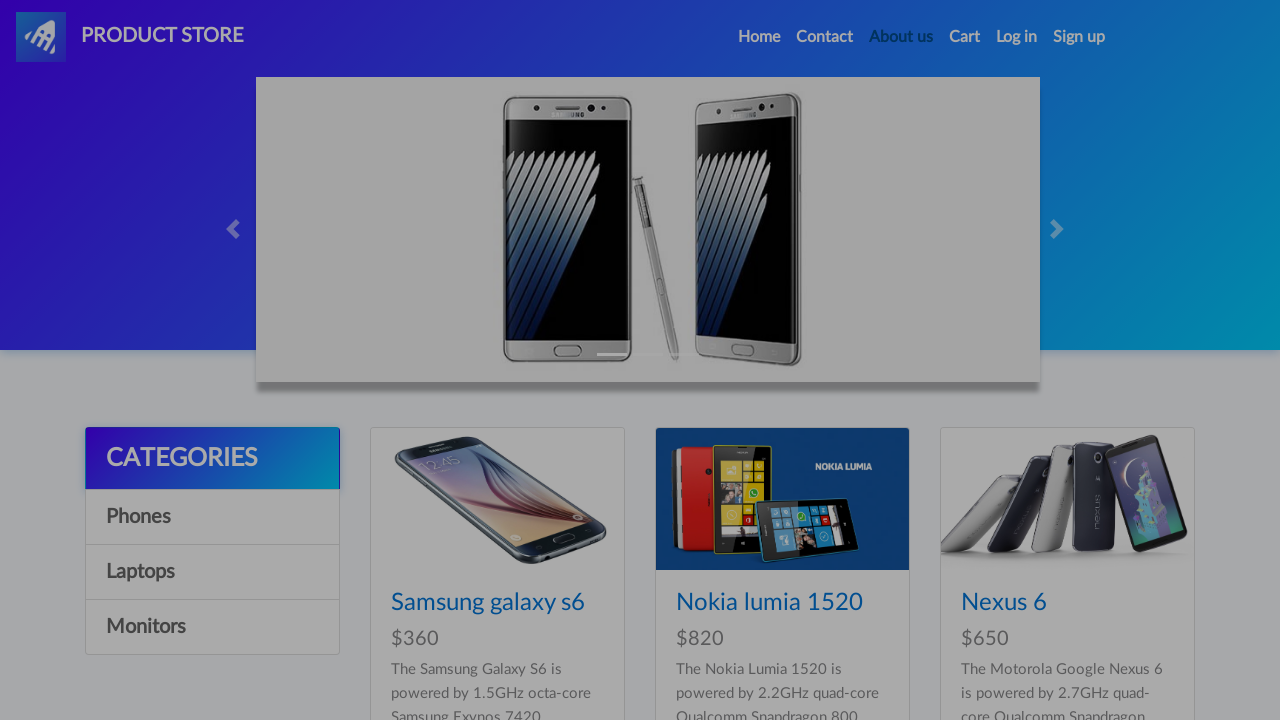

About Us modal opened and became visible
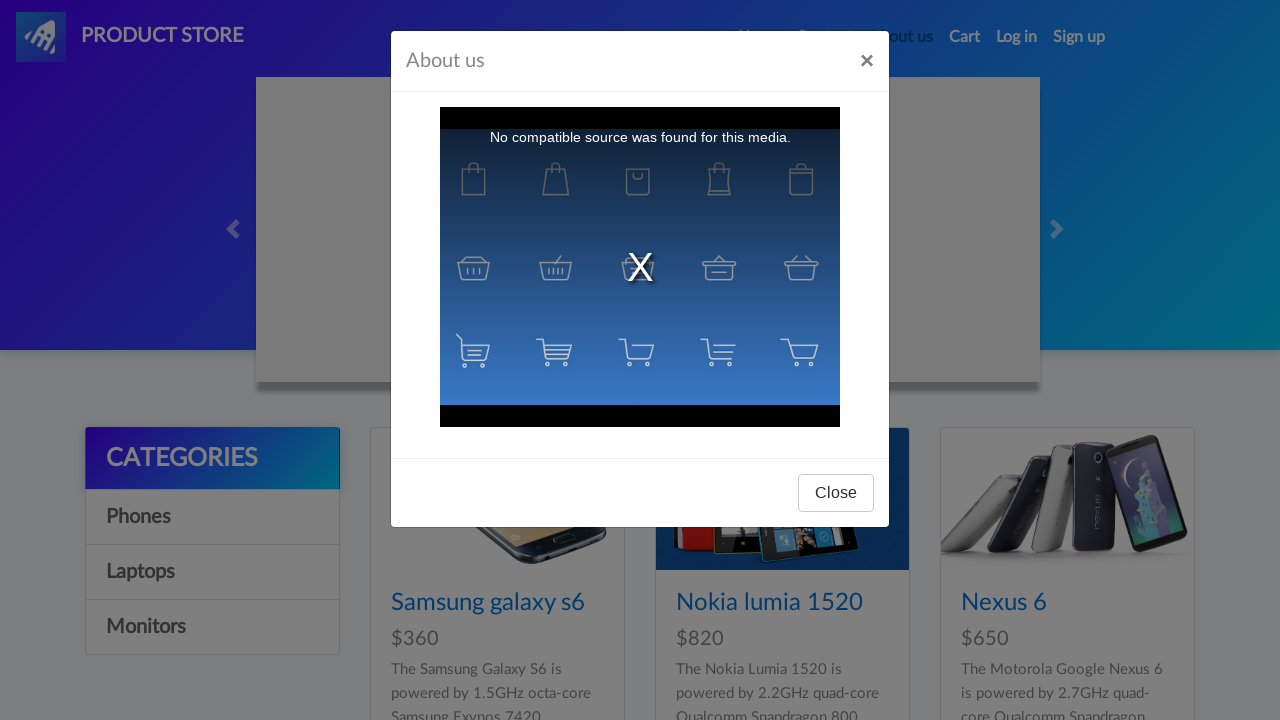

Clicked close button to close about us modal at (836, 493) on #videoModal .btn-secondary
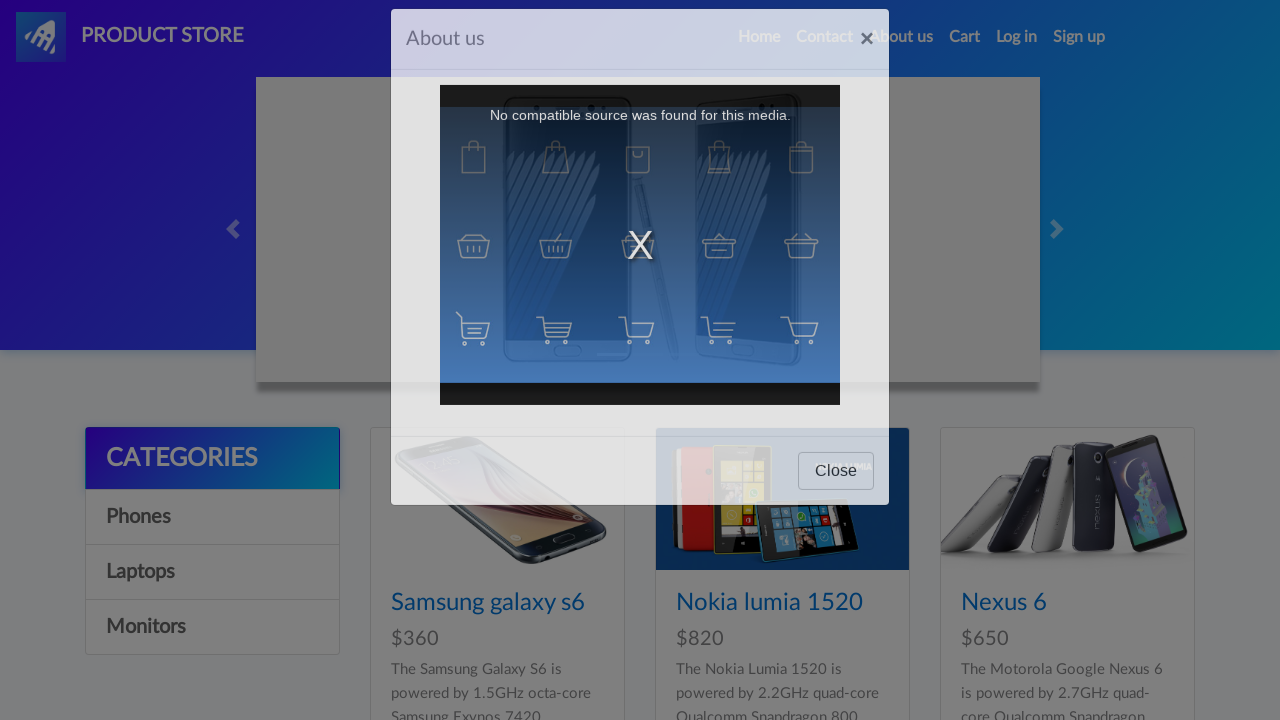

Waited 1 second after closing about us modal
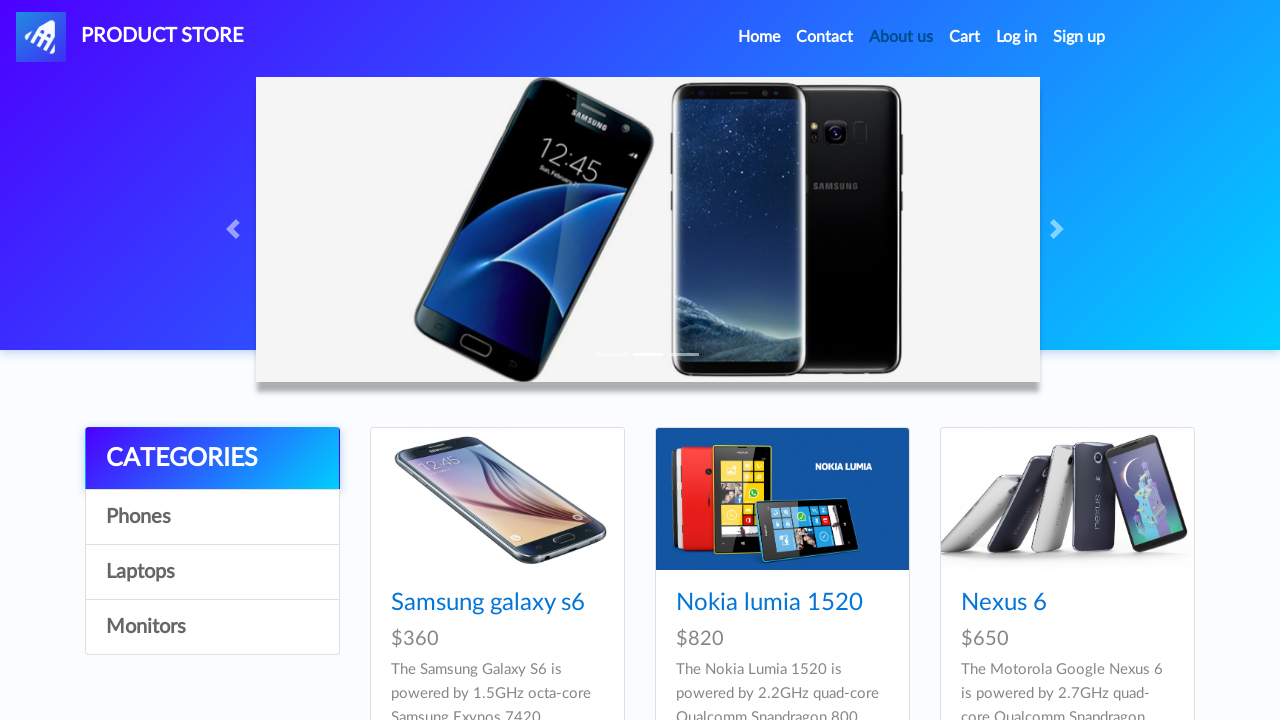

Clicked Sign Up link to open signup modal at (1079, 37) on #signin2
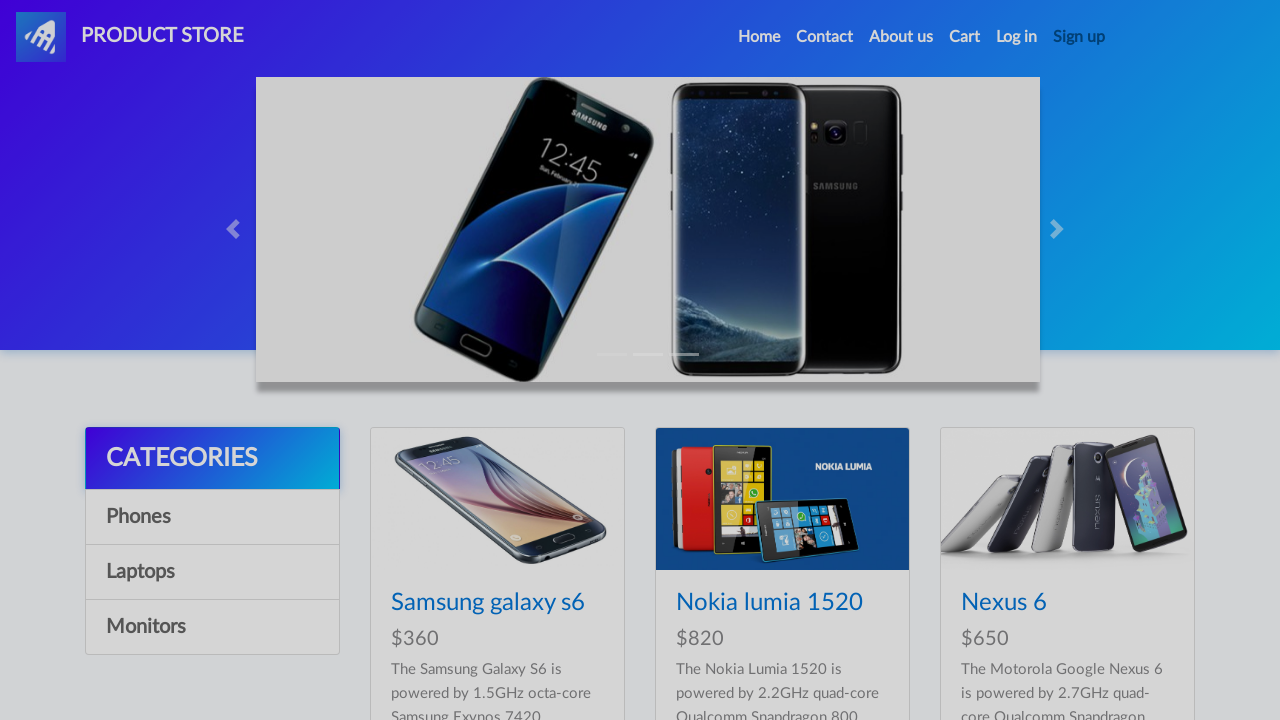

Sign Up modal opened and became visible
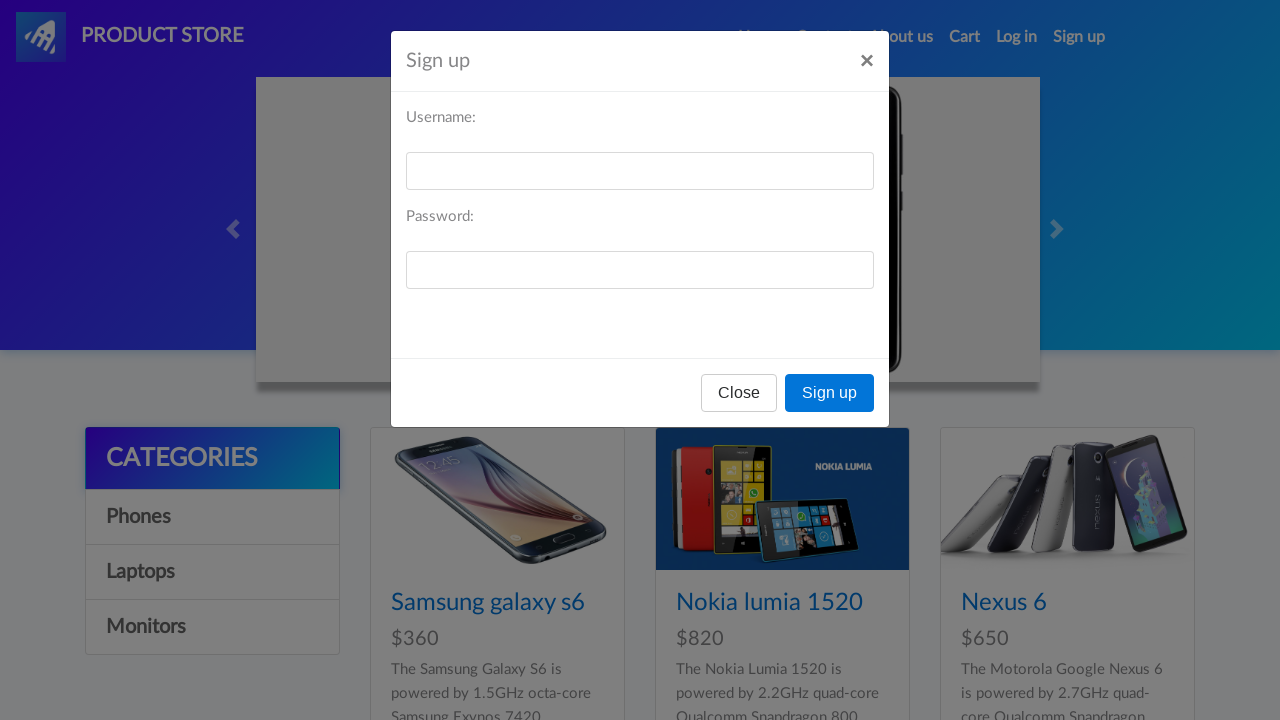

Clicked close button to close signup modal at (739, 393) on #signInModal .btn-secondary
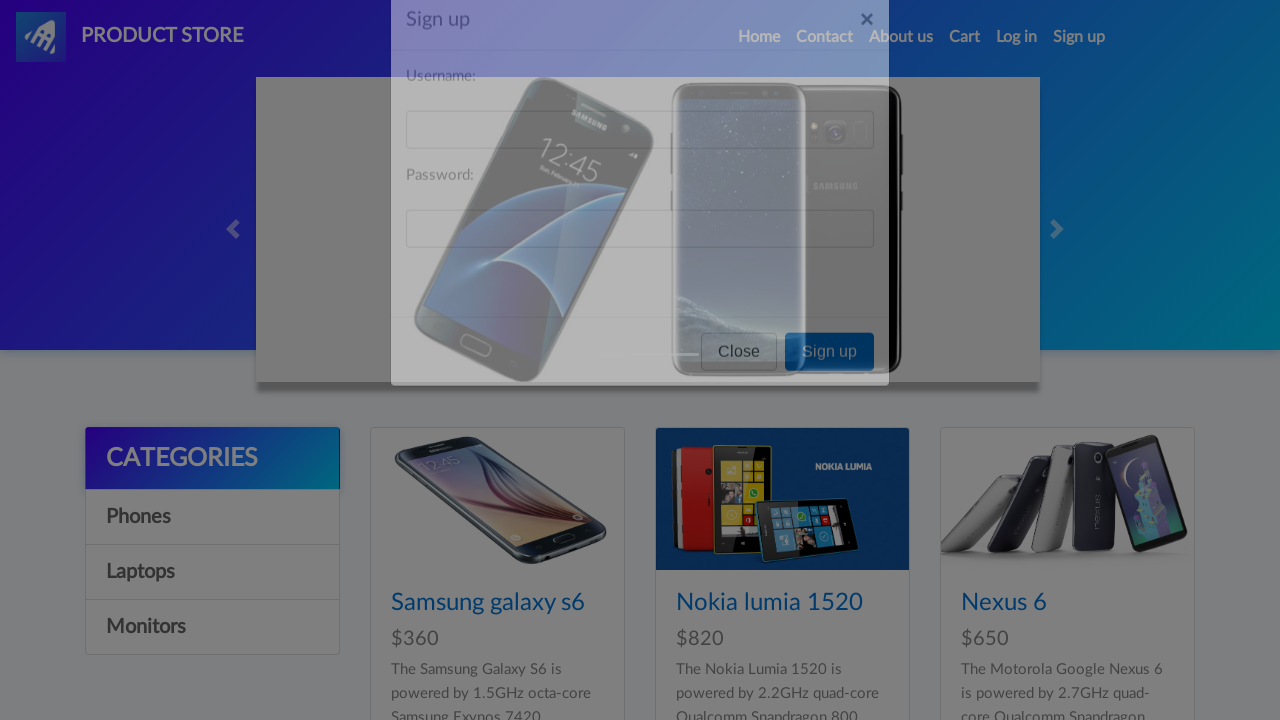

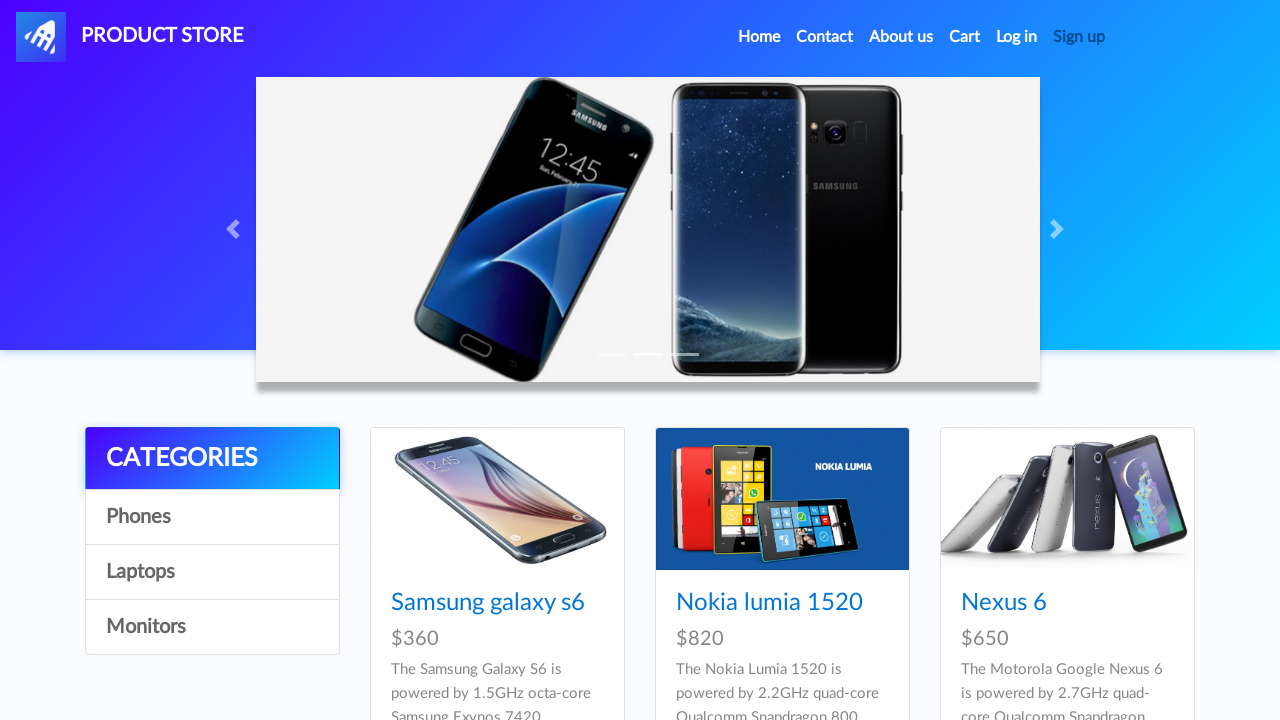